Tests drag and drop functionality by dragging element A to element B's position

Starting URL: https://the-internet.herokuapp.com/drag_and_drop

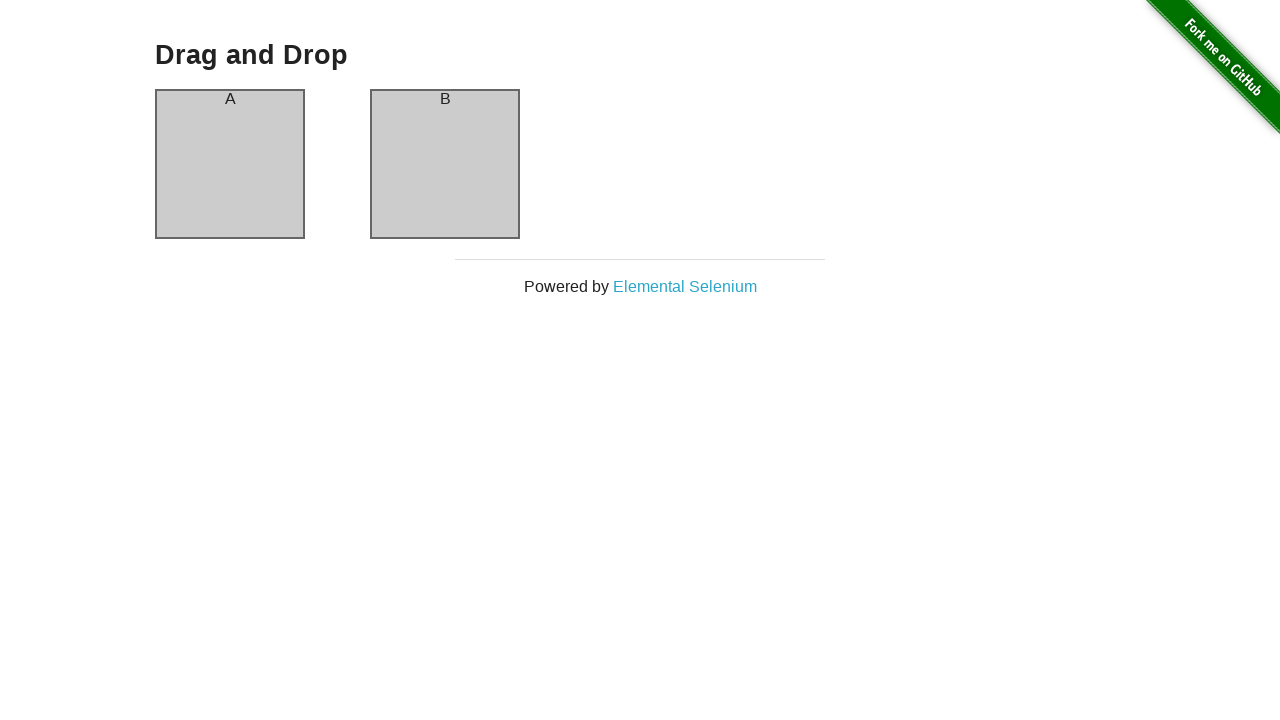

Located source element (column A)
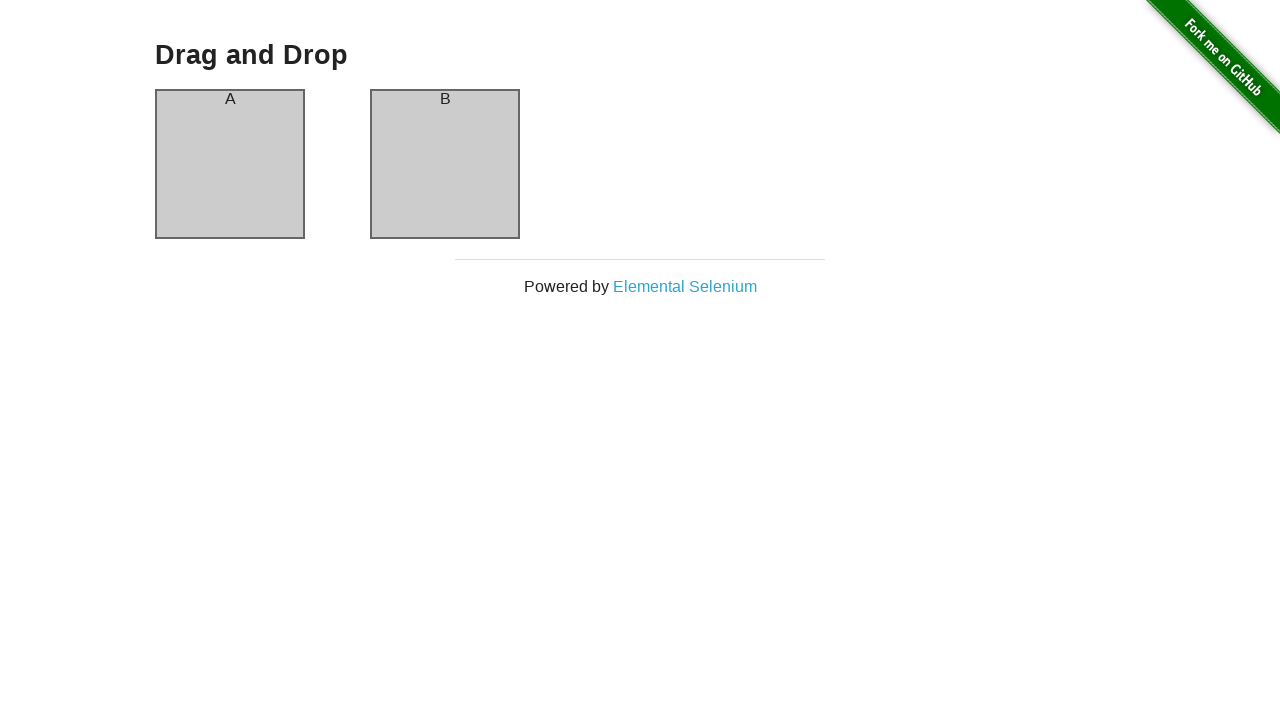

Located target element (column B)
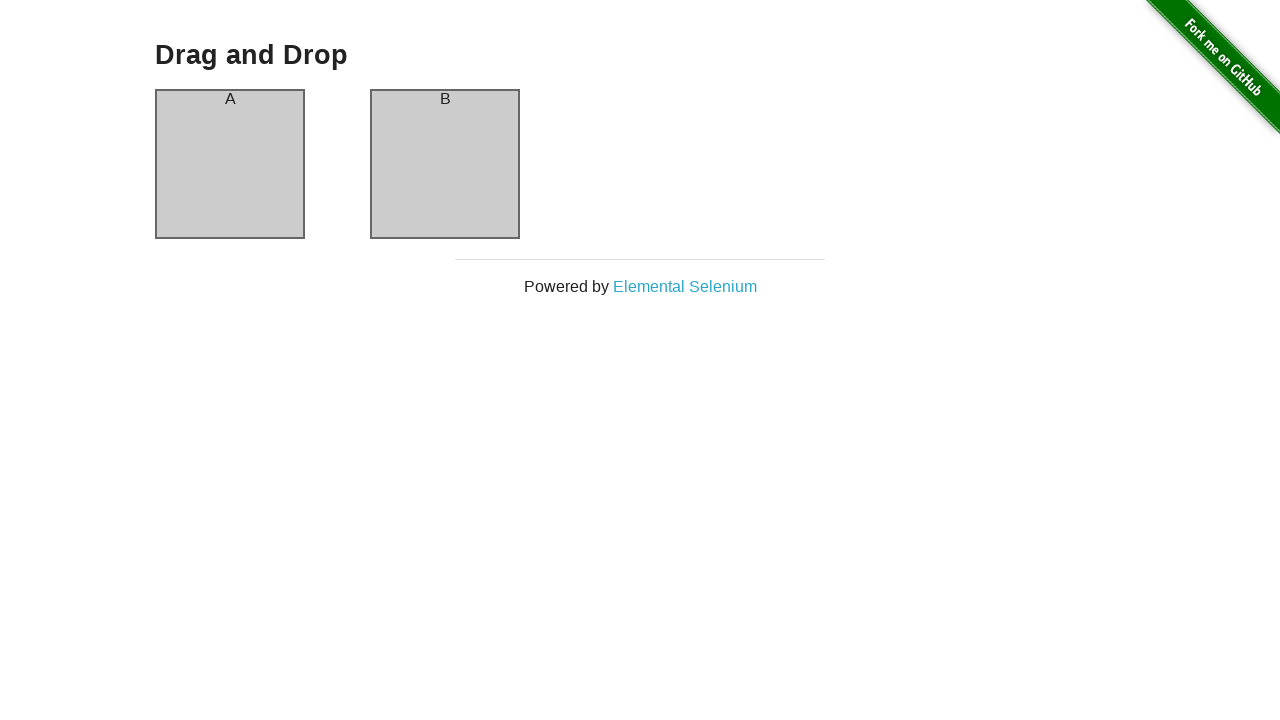

Dragged element A to element B's position at (445, 164)
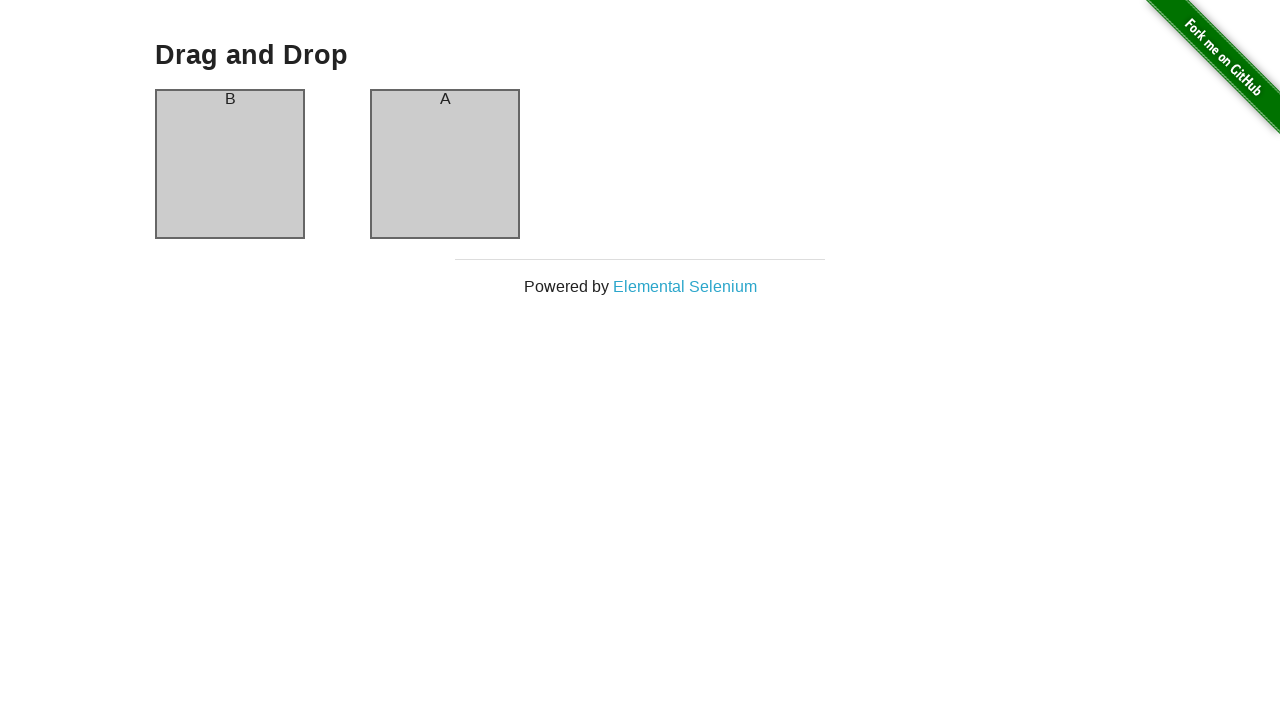

Verified column A now contains 'B' content
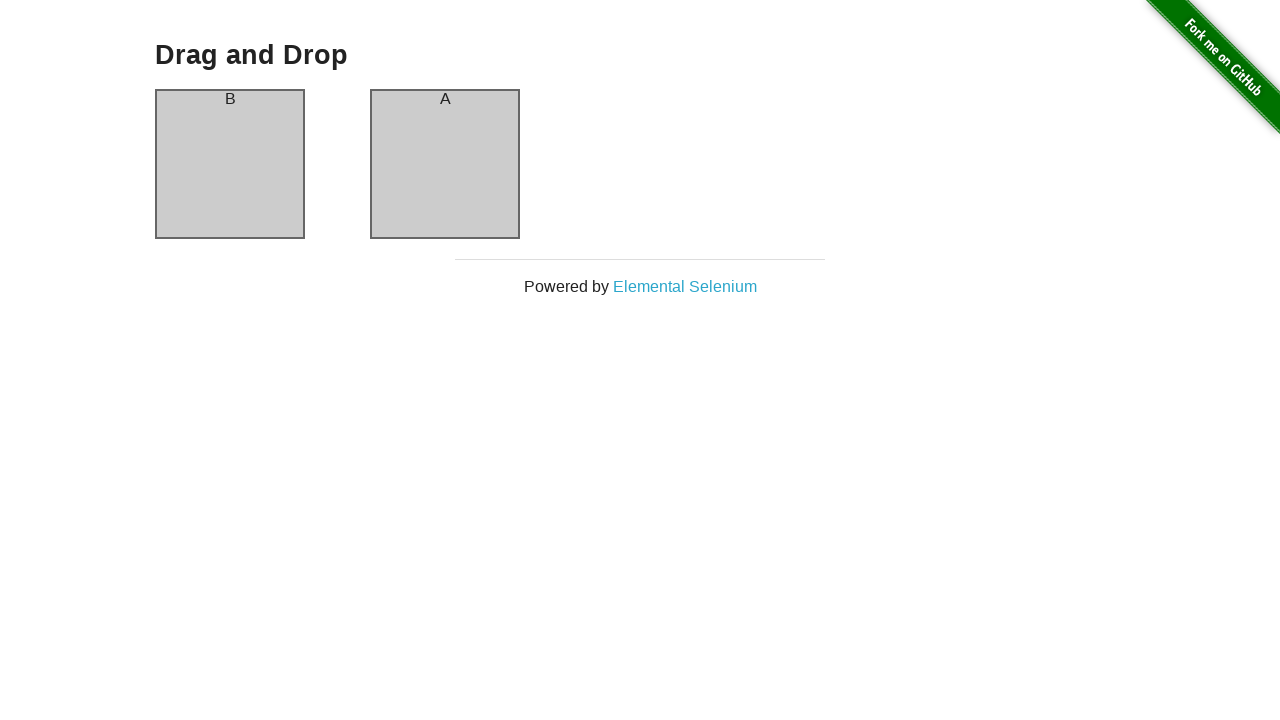

Verified column B now contains 'A' content
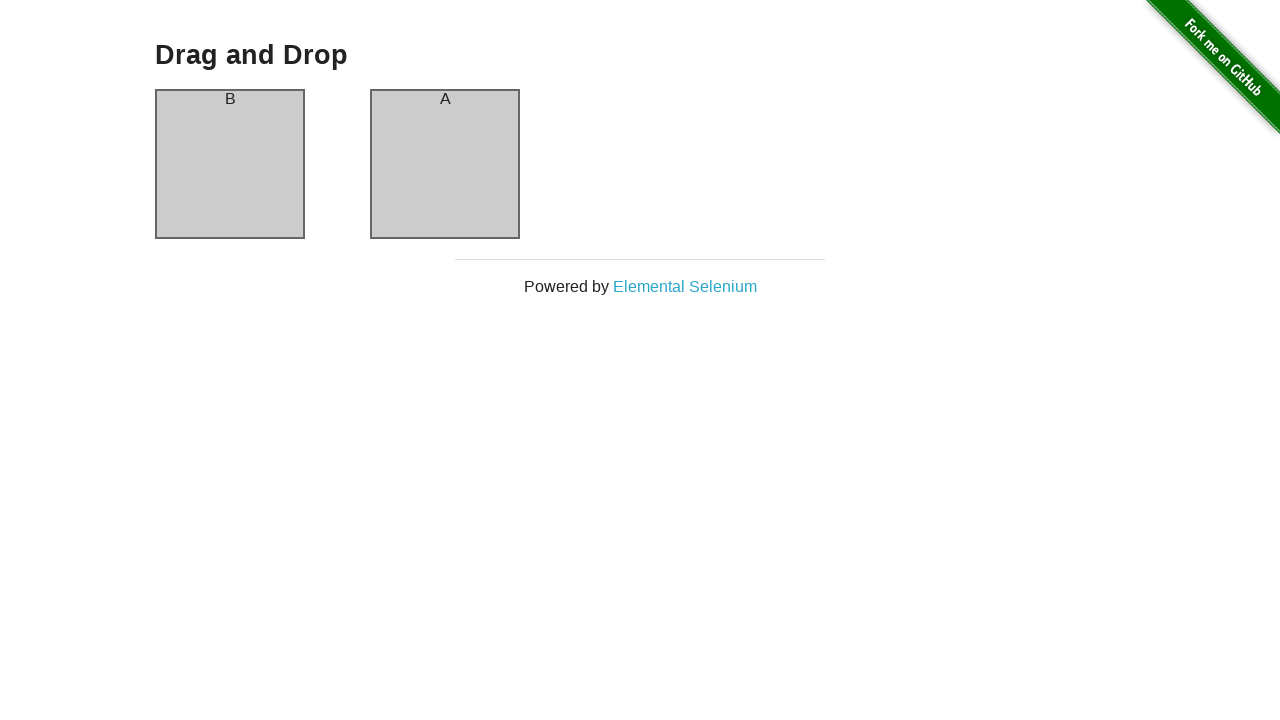

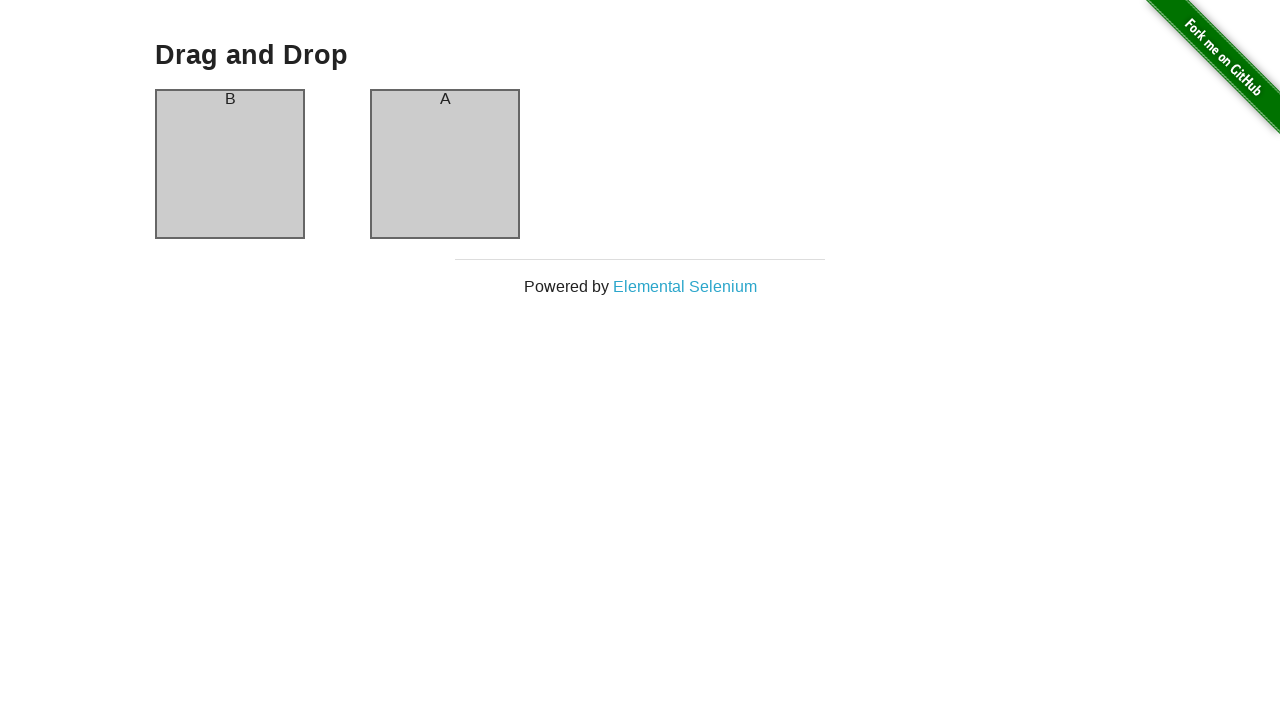